Tests JavaScript executor functionality on W3Schools including switching to an iframe, clicking a button that triggers an alert, handling the alert, then navigating to the W3Schools homepage and scrolling to a specific button element.

Starting URL: https://www.w3schools.com/js/tryit.asp?filename=tryjs_alert2

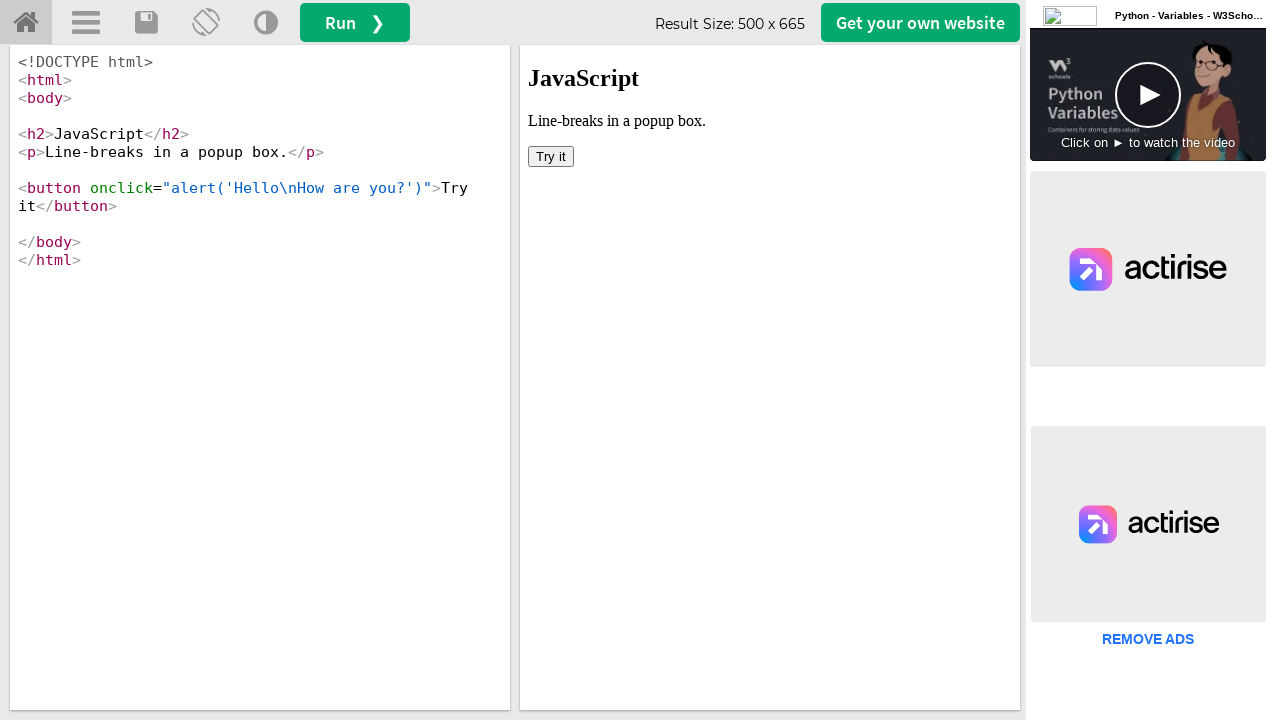

Retrieved page title
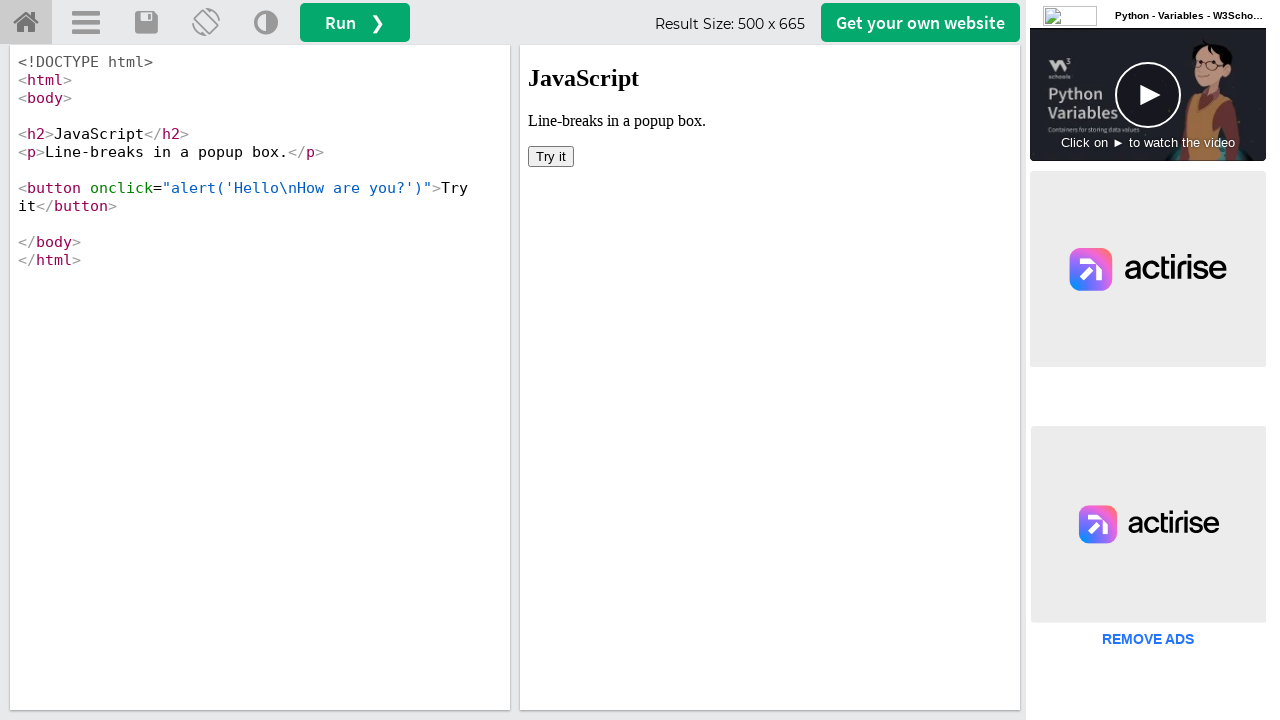

Located iframe with selector #iframeResult
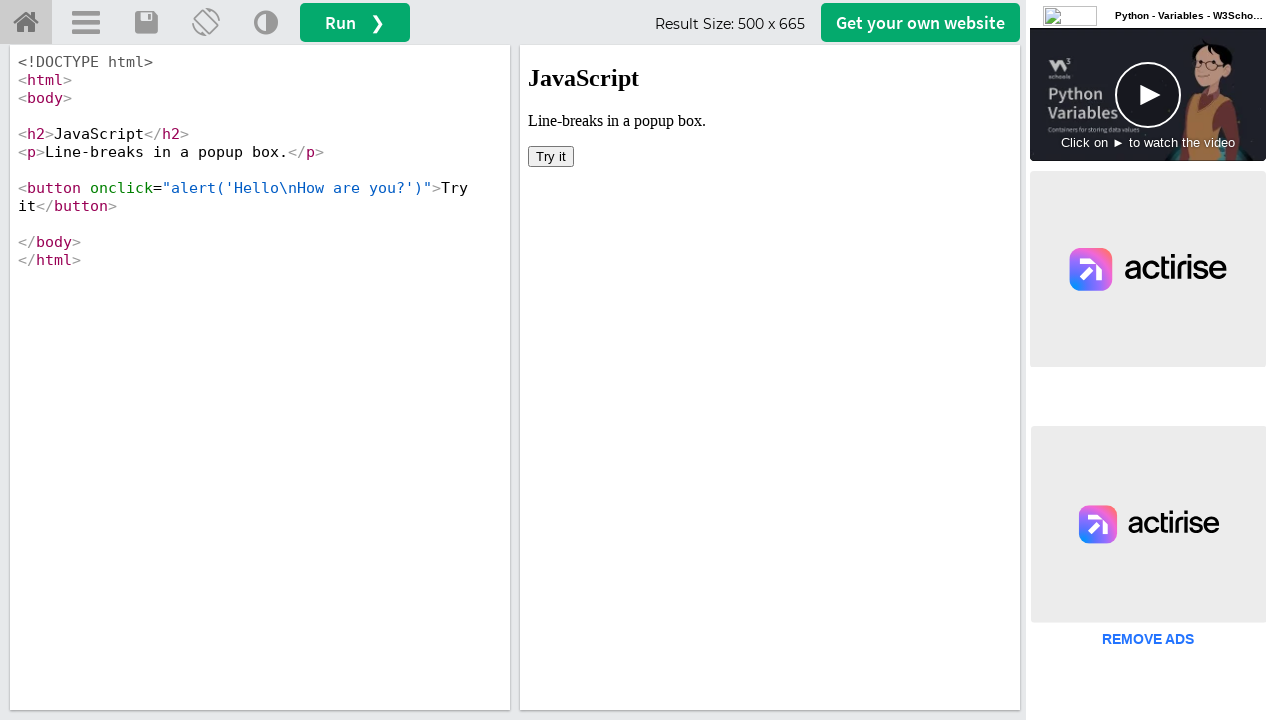

Clicked 'Try it' button inside iframe at (551, 156) on #iframeResult >> internal:control=enter-frame >> xpath=//button[contains(text(),
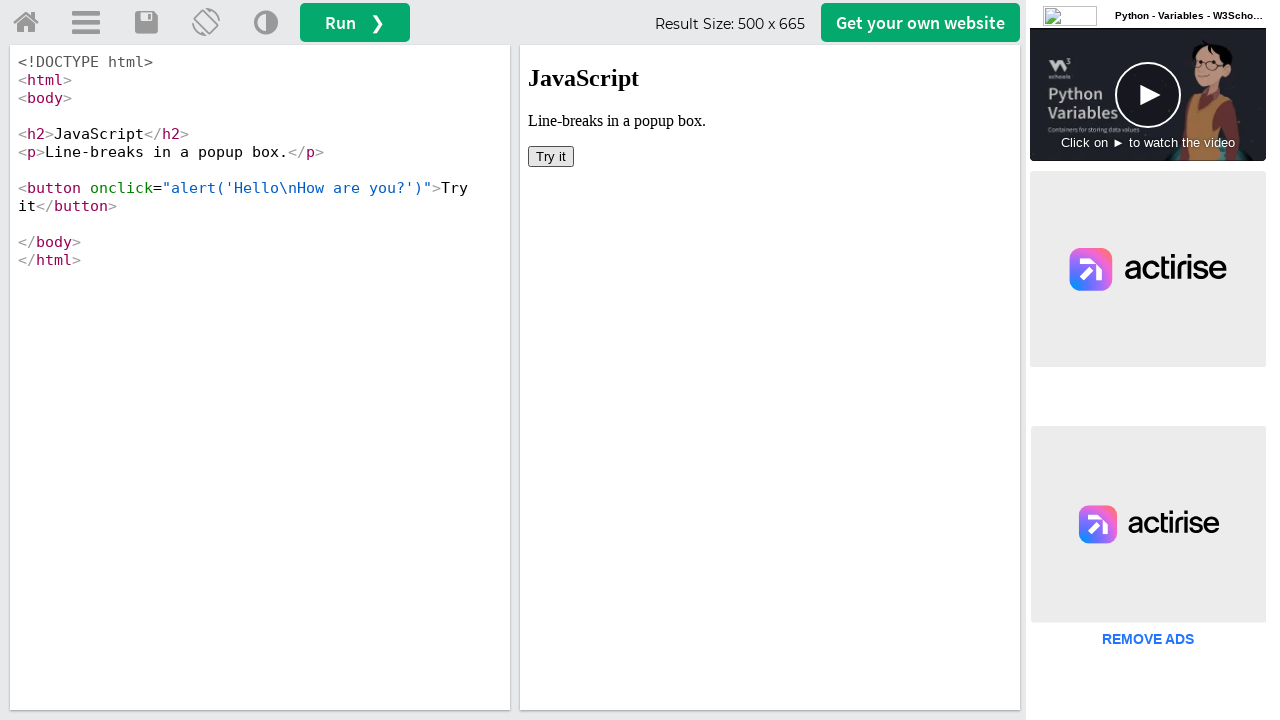

Set up dialog handler to accept alerts
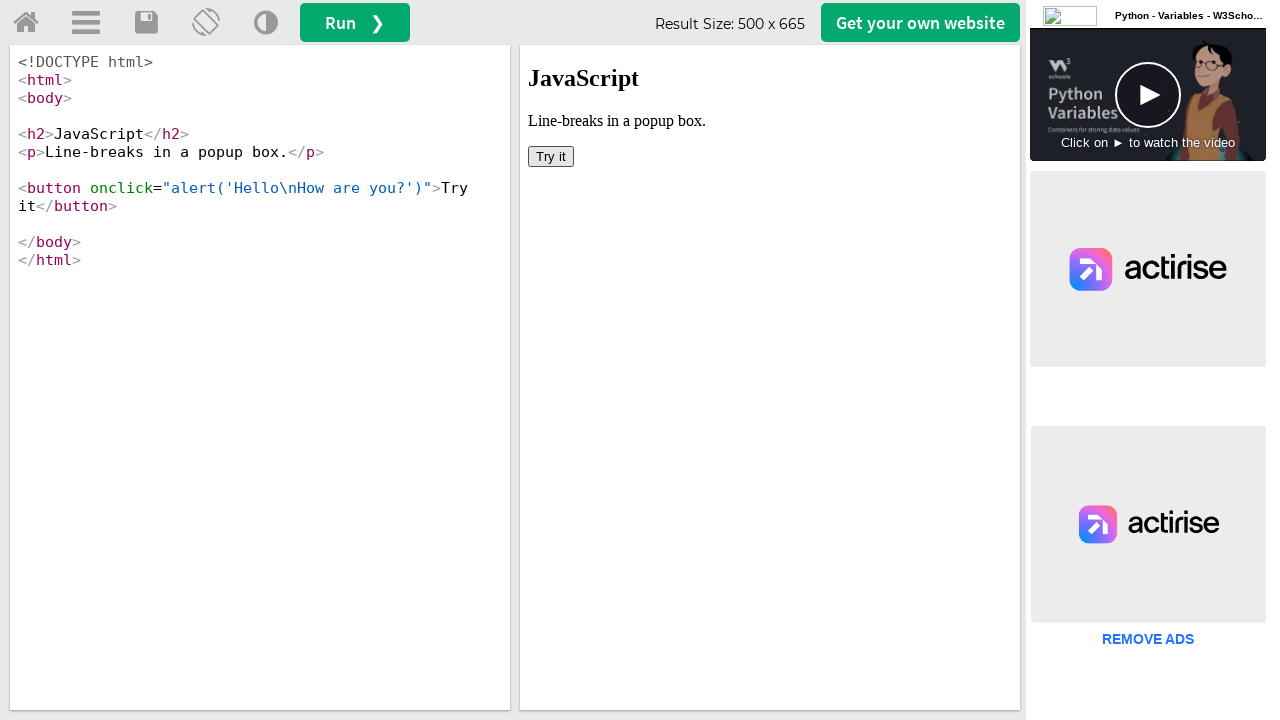

Waited 2 seconds for alert interaction to complete
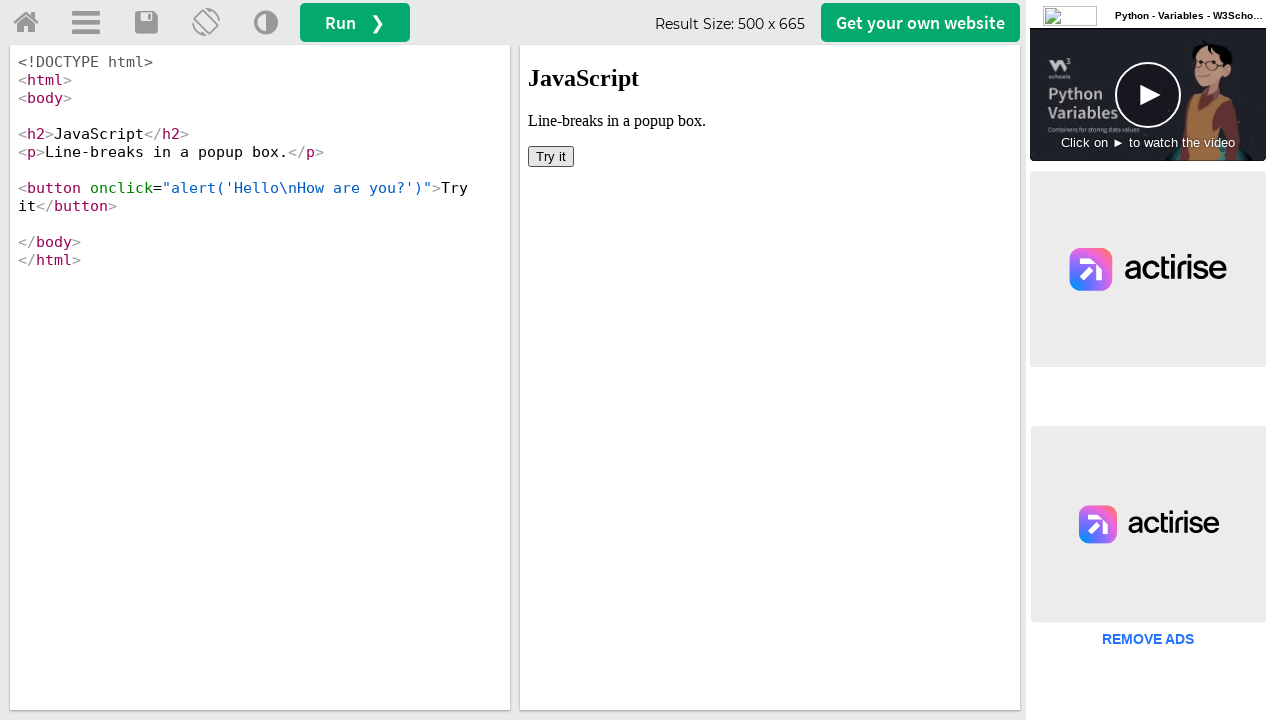

Navigated to W3Schools homepage
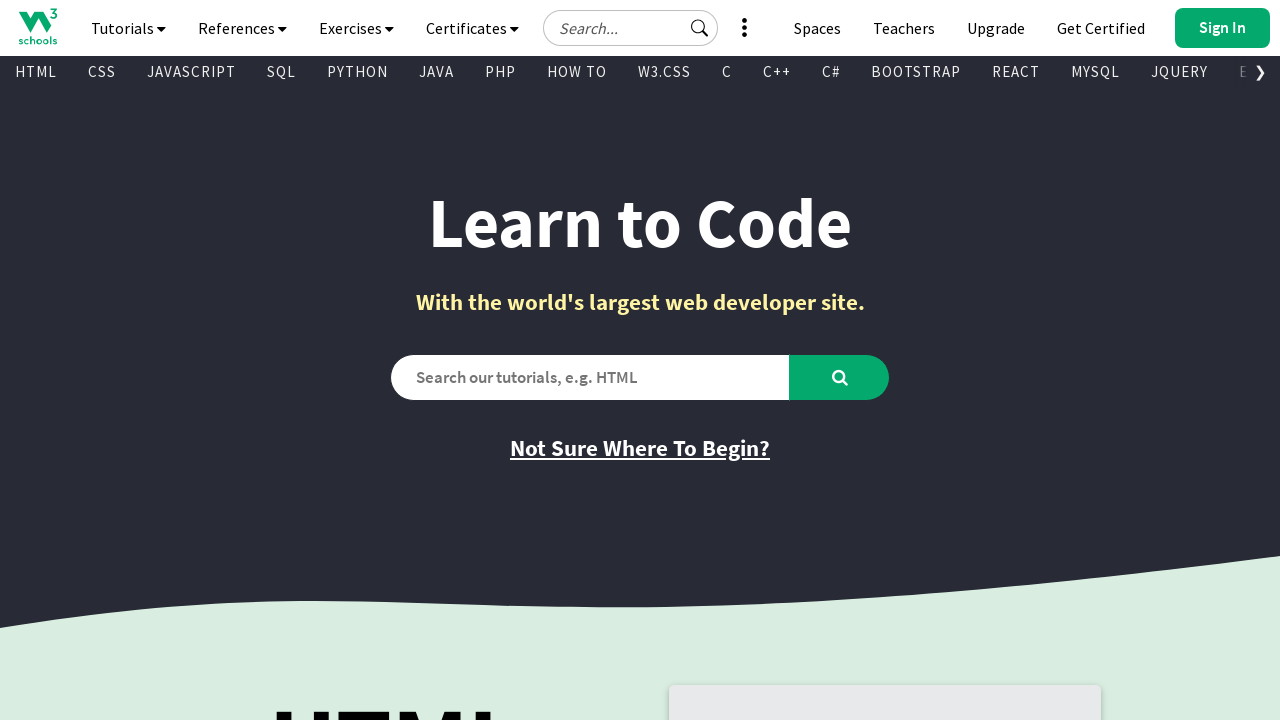

Located free tutorial button element
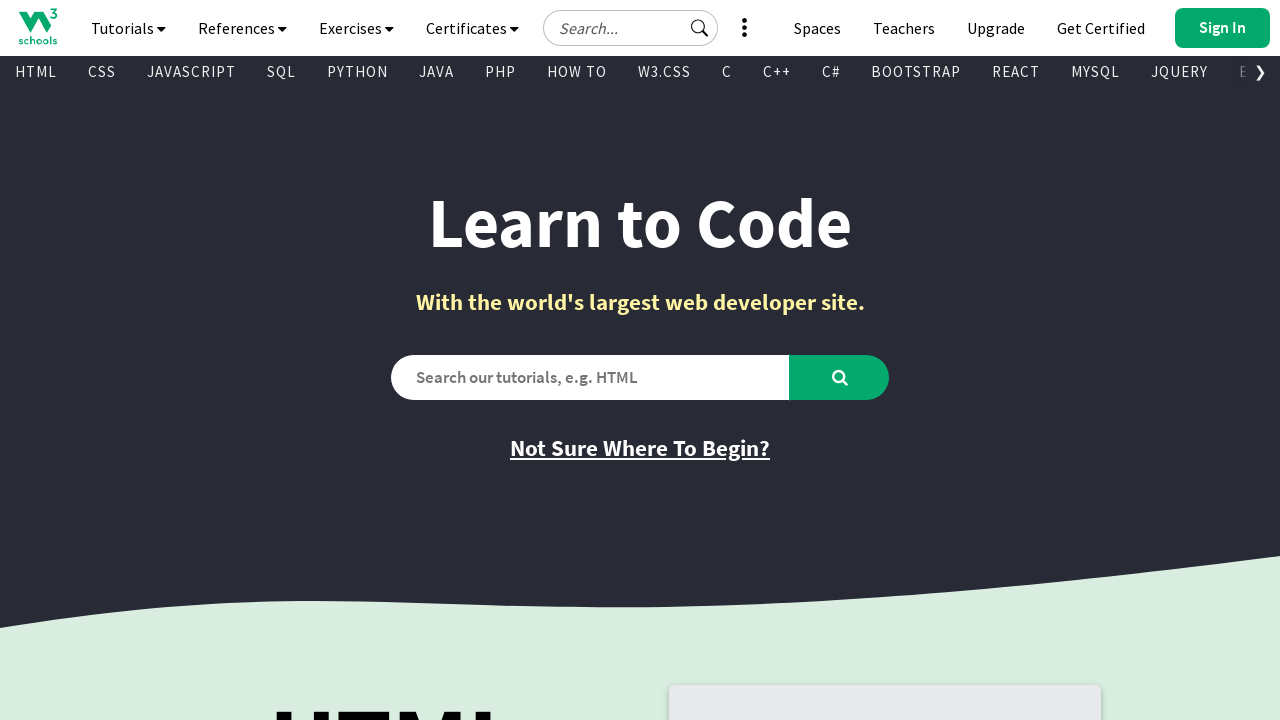

Scrolled free tutorial button into view
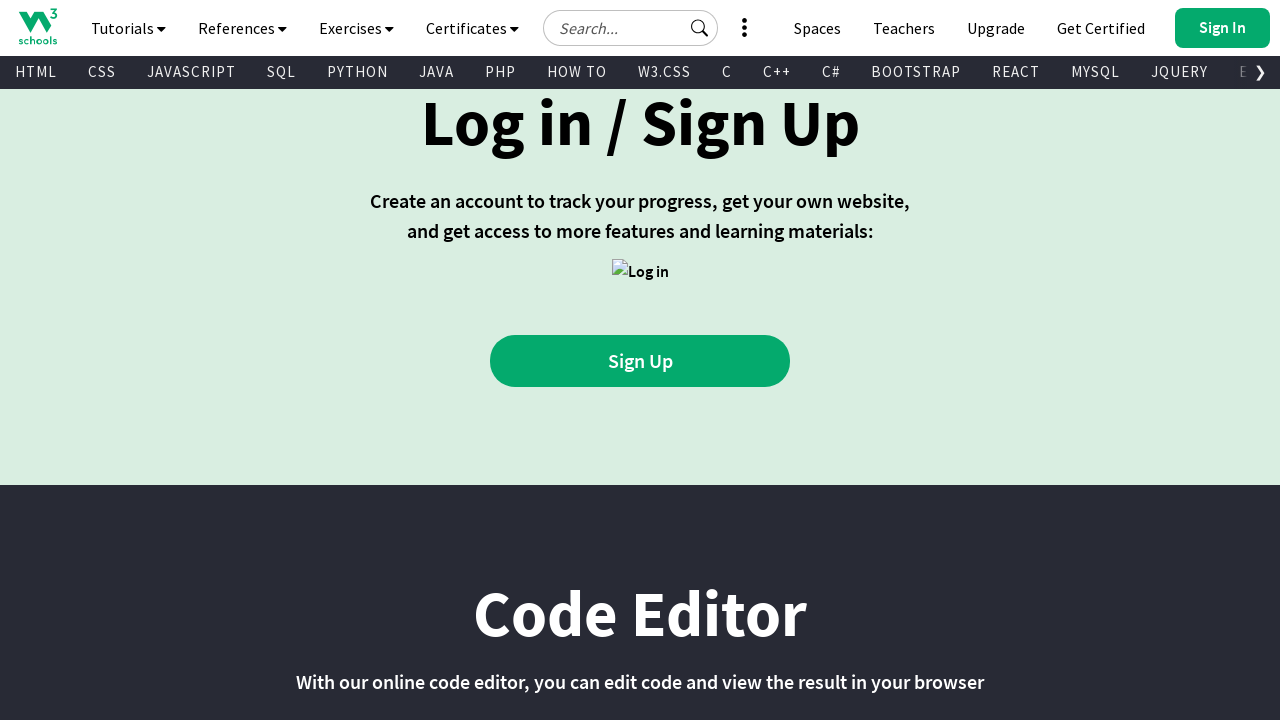

Retrieved and printed free tutorial button text
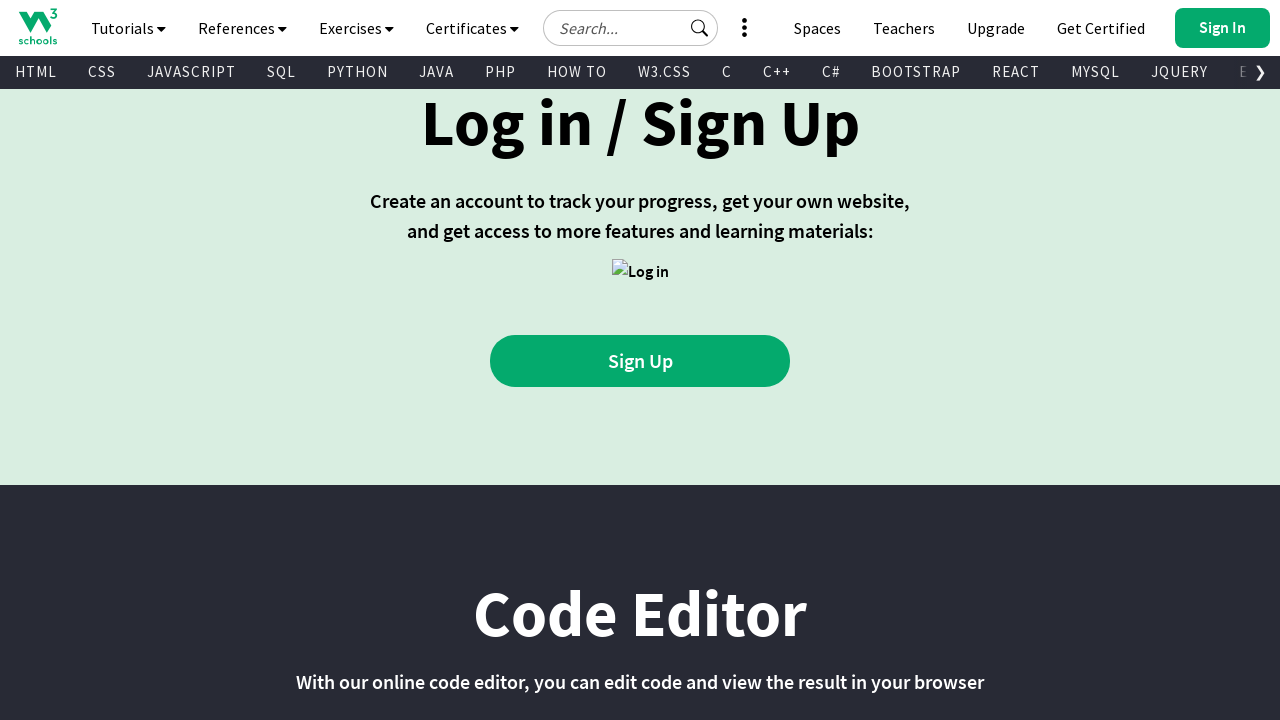

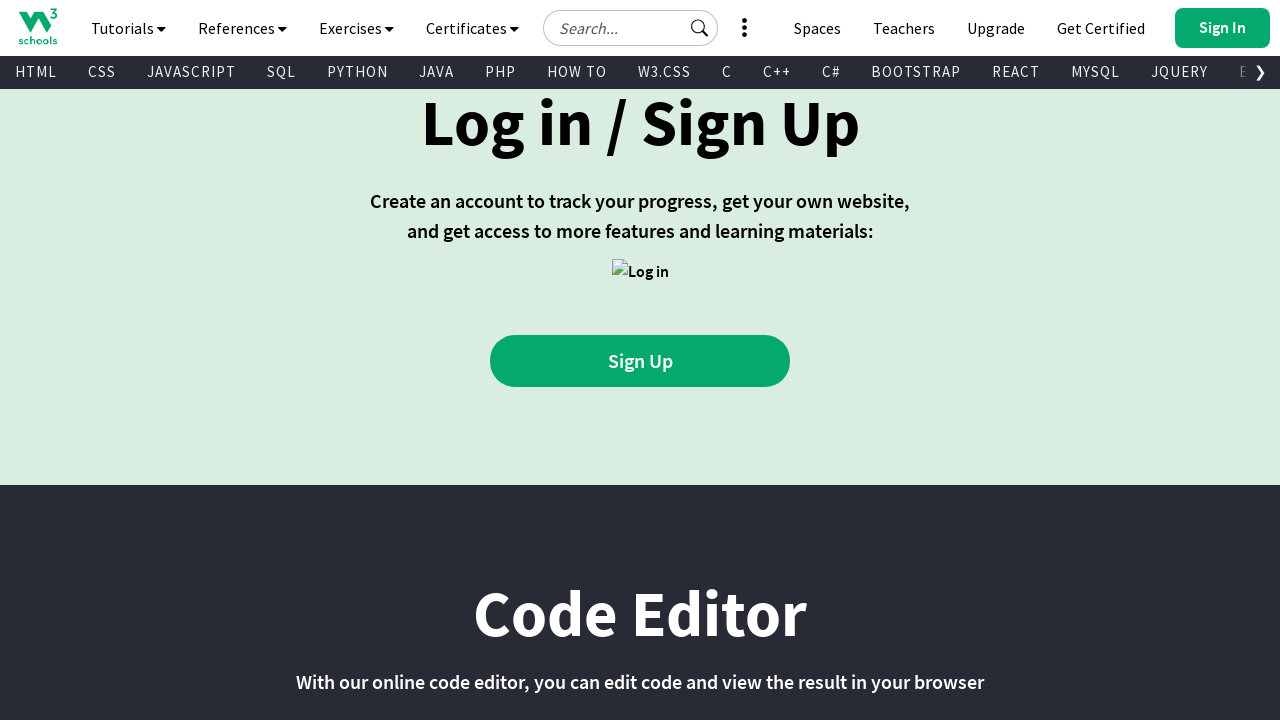